Tests multiple browser window handling by clicking a link that opens a new window, switching to the new window to verify its content, then switching back to the parent window to verify its content.

Starting URL: https://the-internet.herokuapp.com/

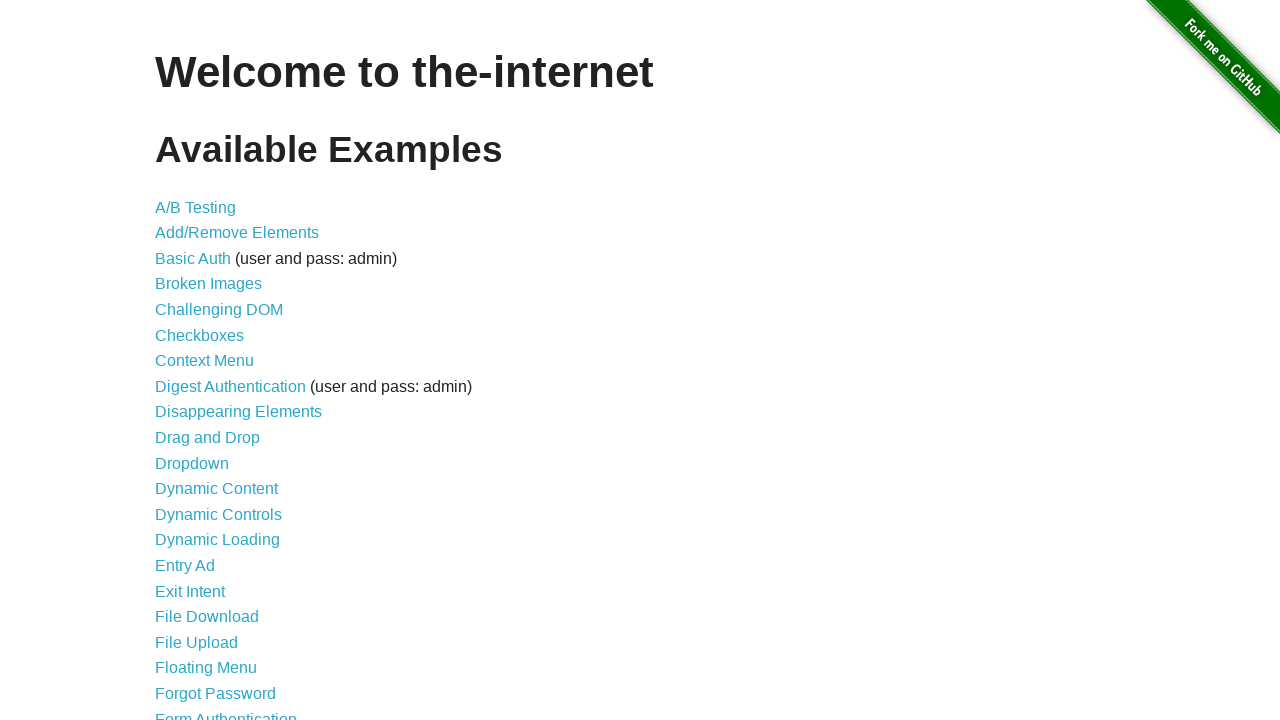

Clicked on the 'Windows' link to navigate to windows test page at (218, 369) on a[href='/windows']
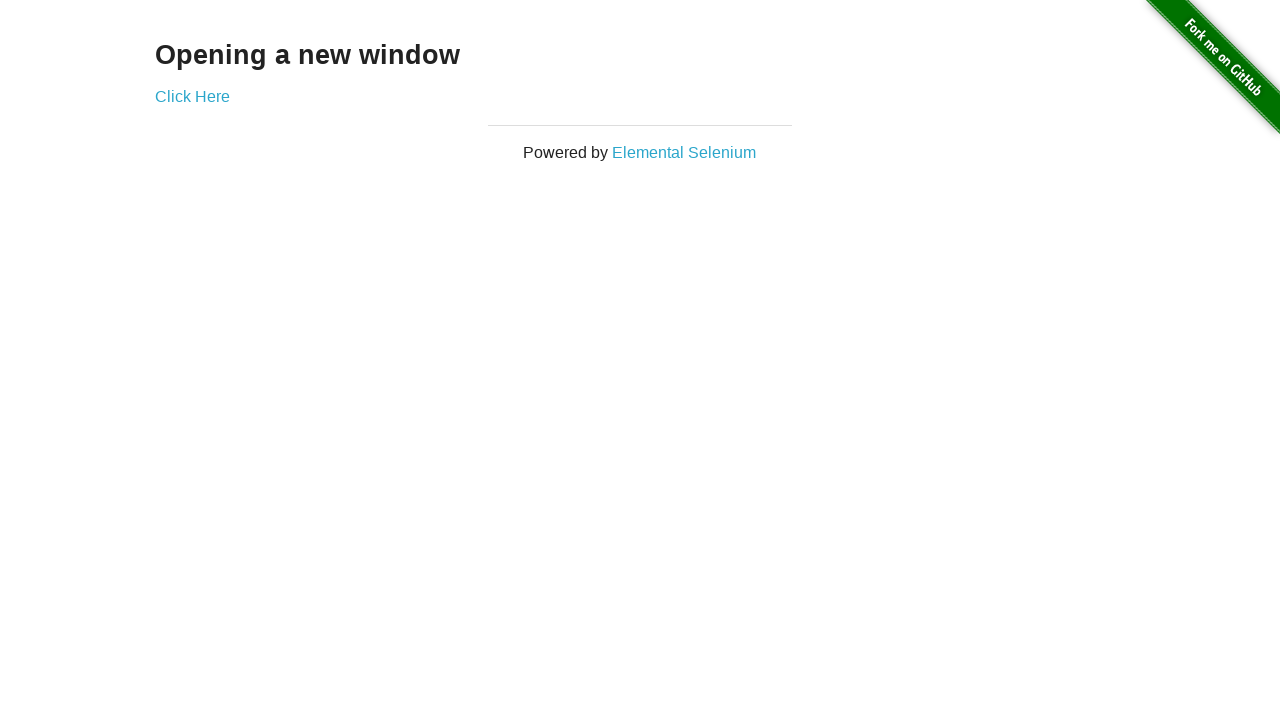

Clicked on link to open new window at (192, 96) on xpath=//a[contains(text(),'Click')]
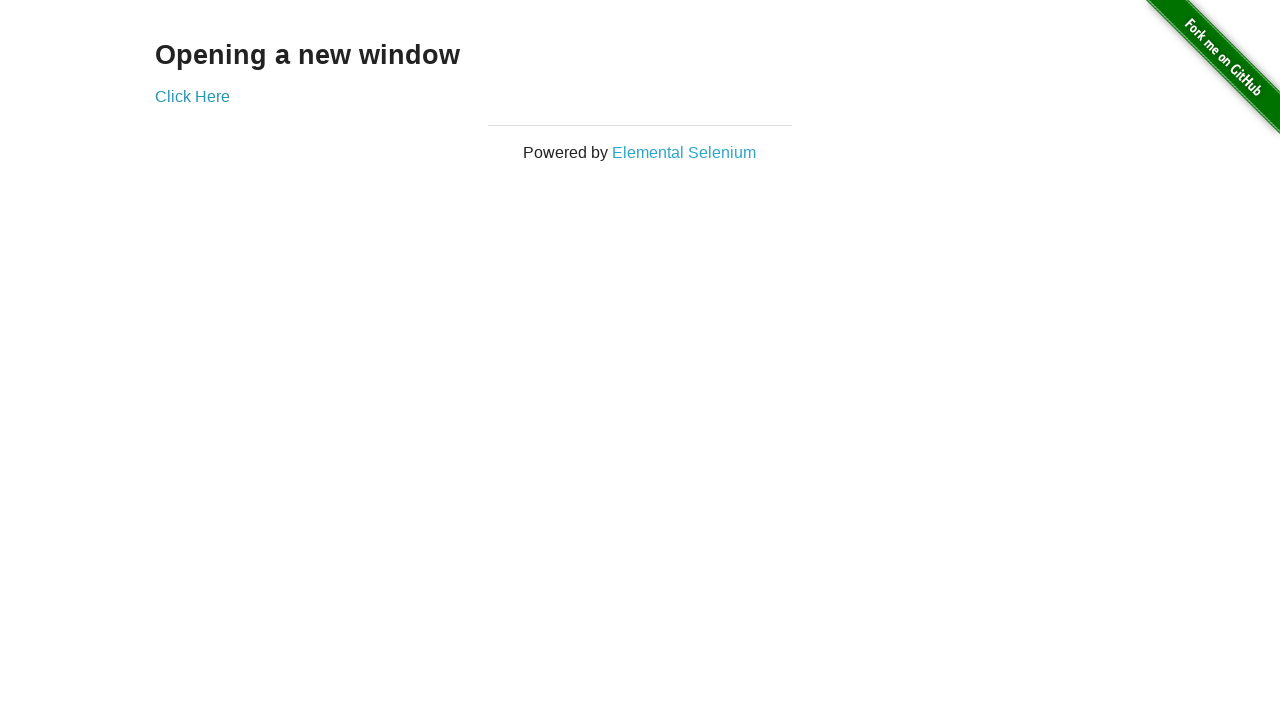

New window opened and captured at (192, 96) on xpath=//a[contains(text(),'Click')]
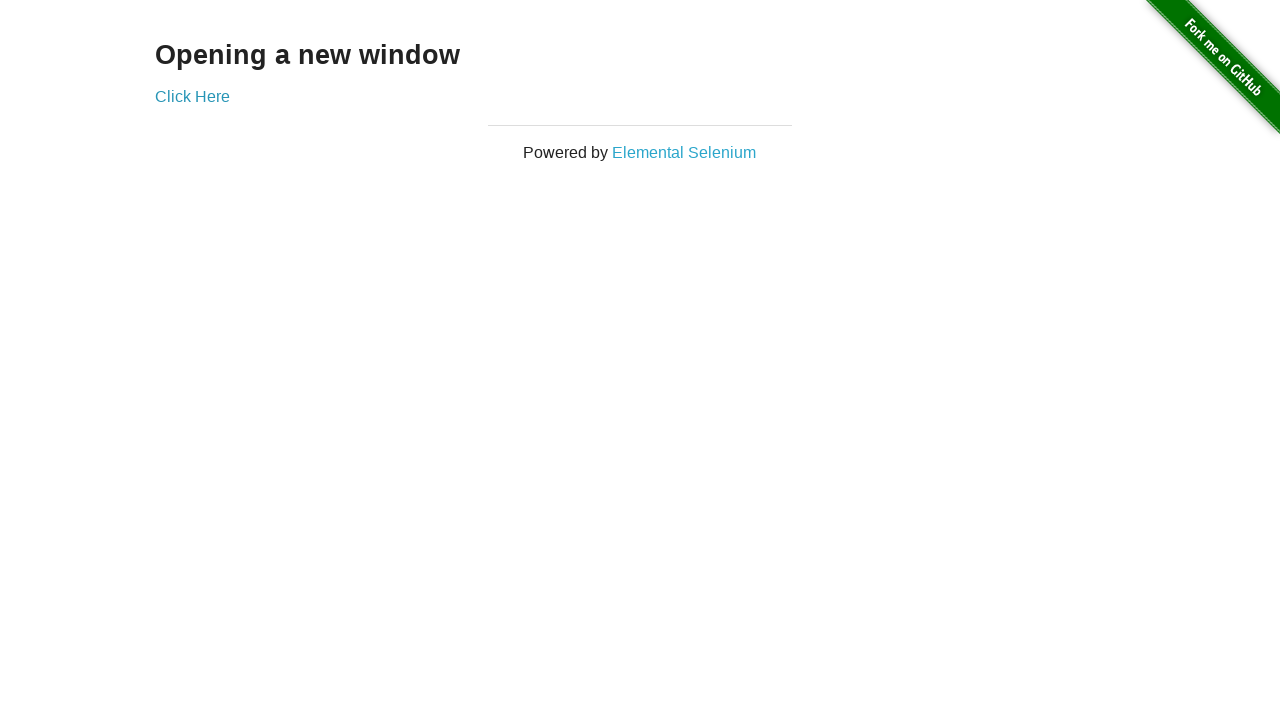

New window finished loading
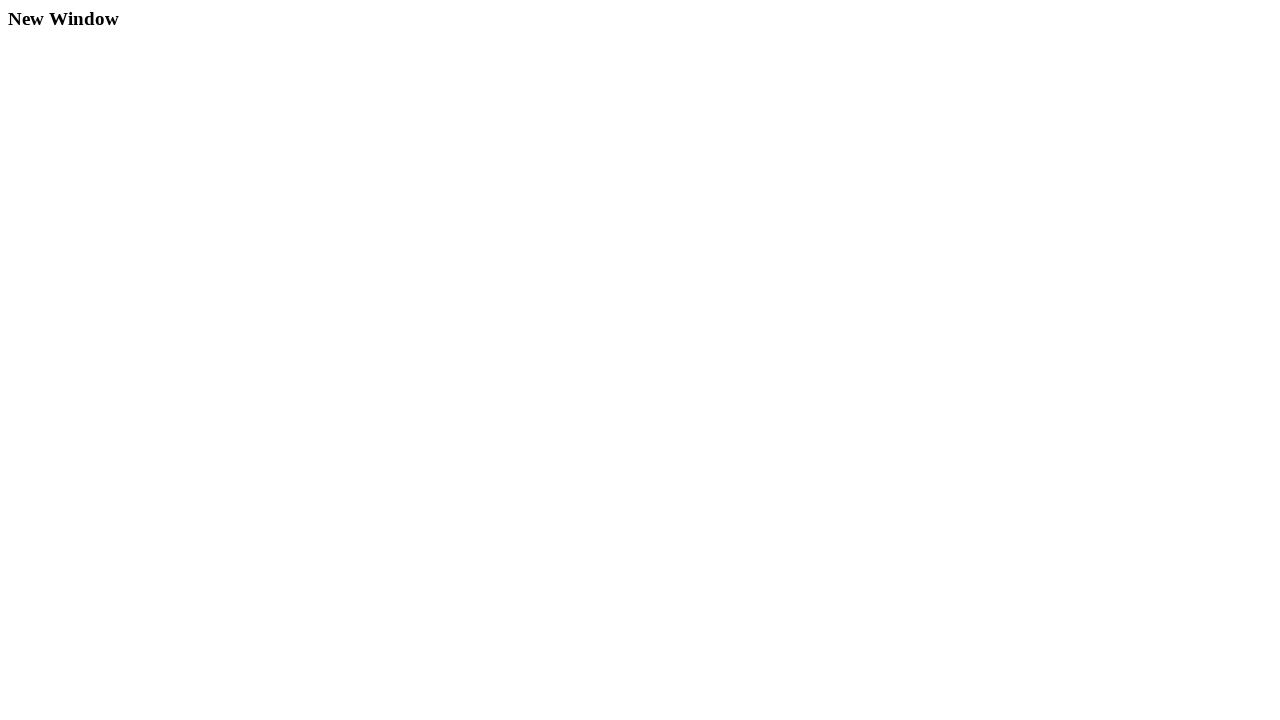

Verified content is loaded in new window (heading element found)
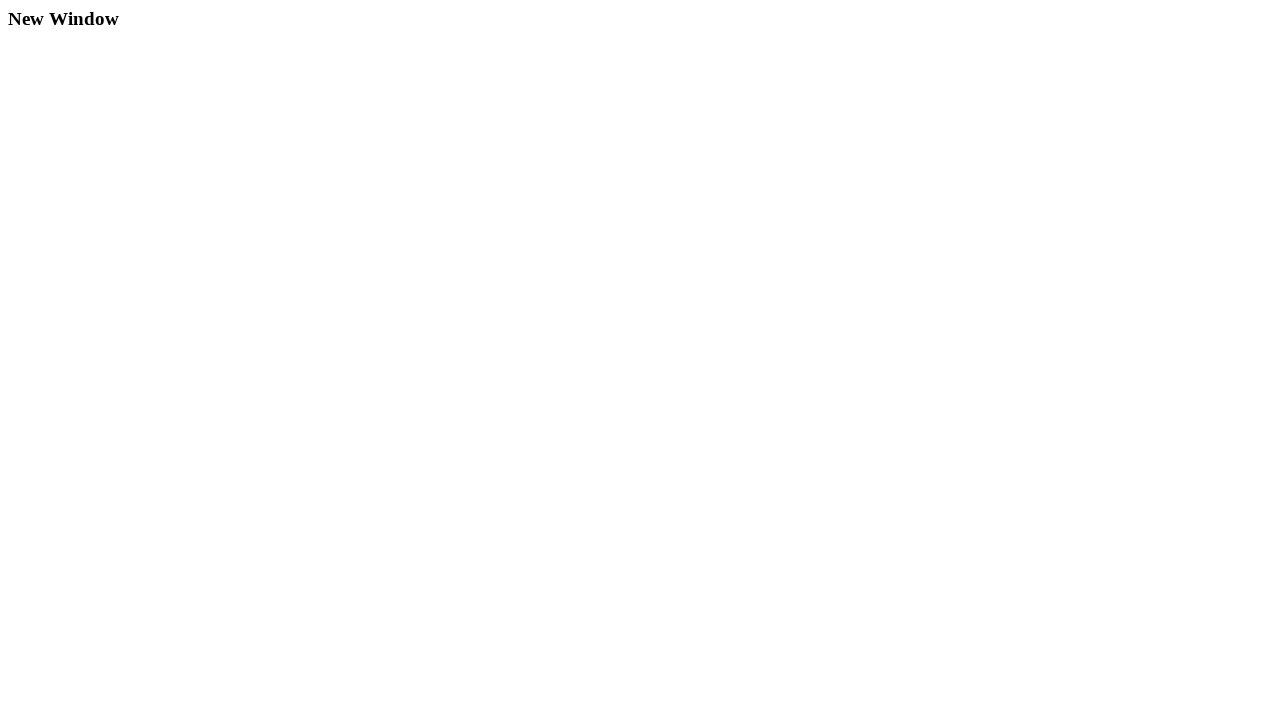

Switched focus back to original/parent window
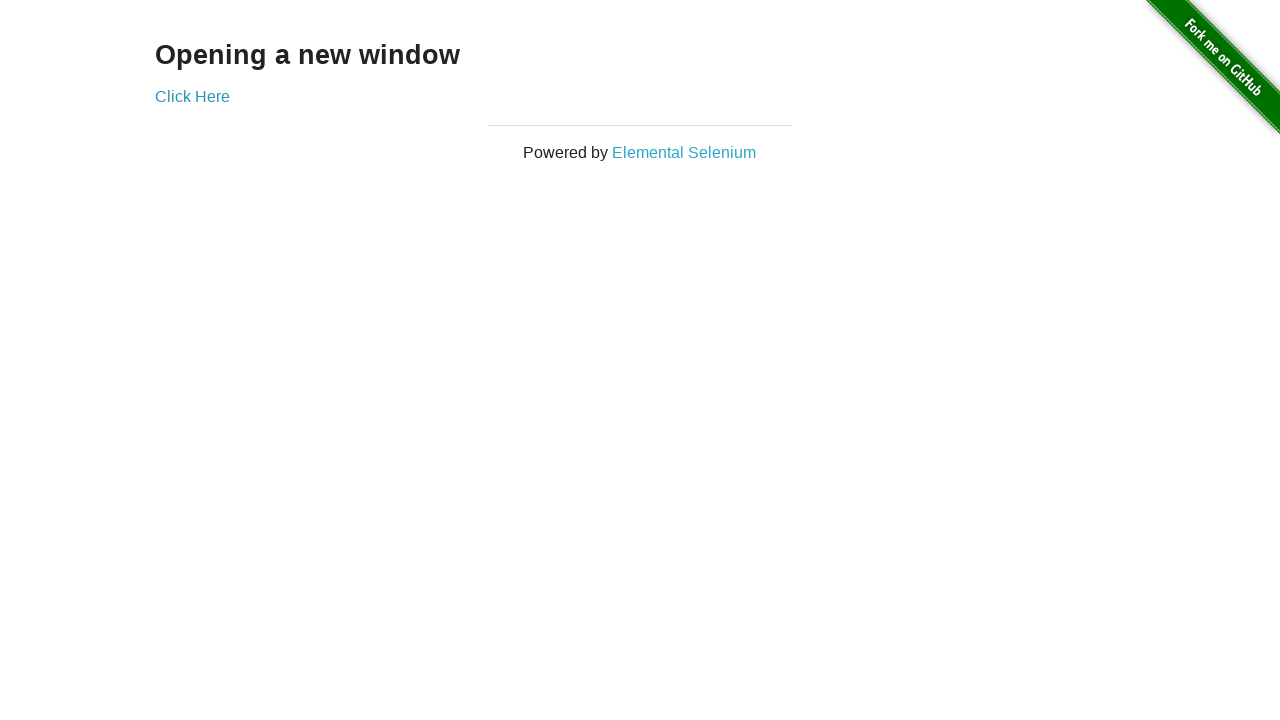

Verified content in parent window (heading element found)
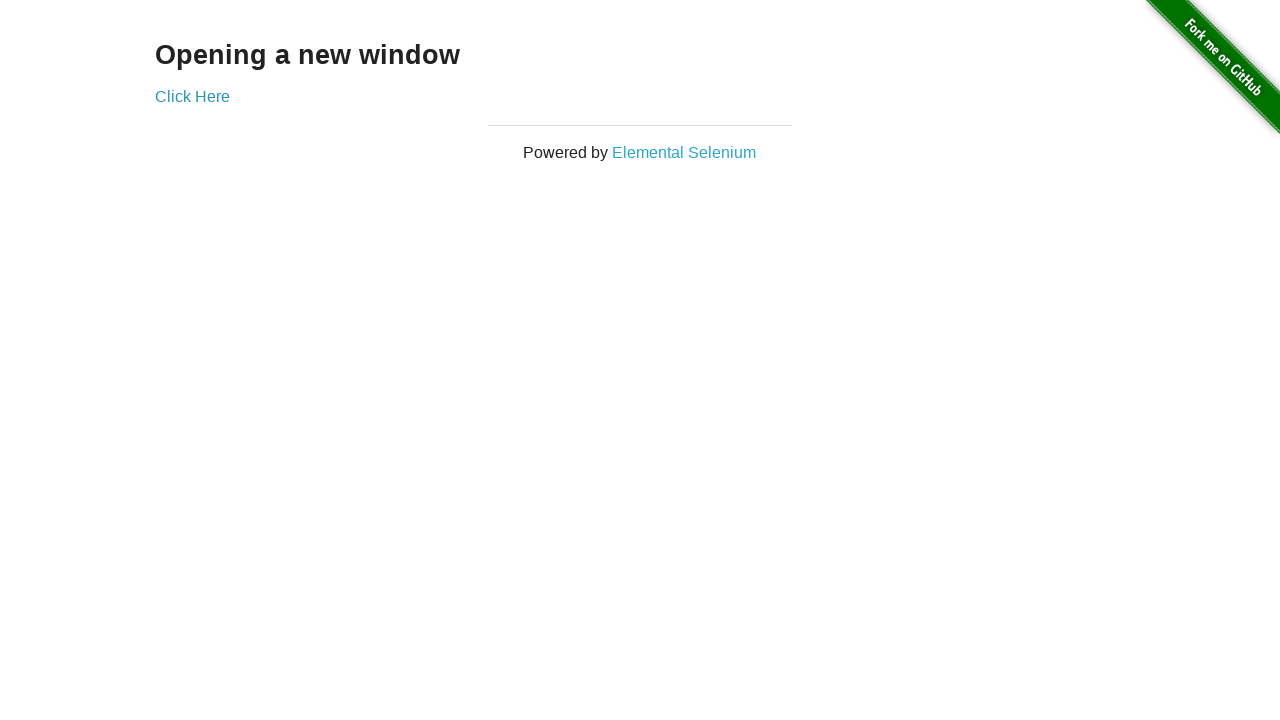

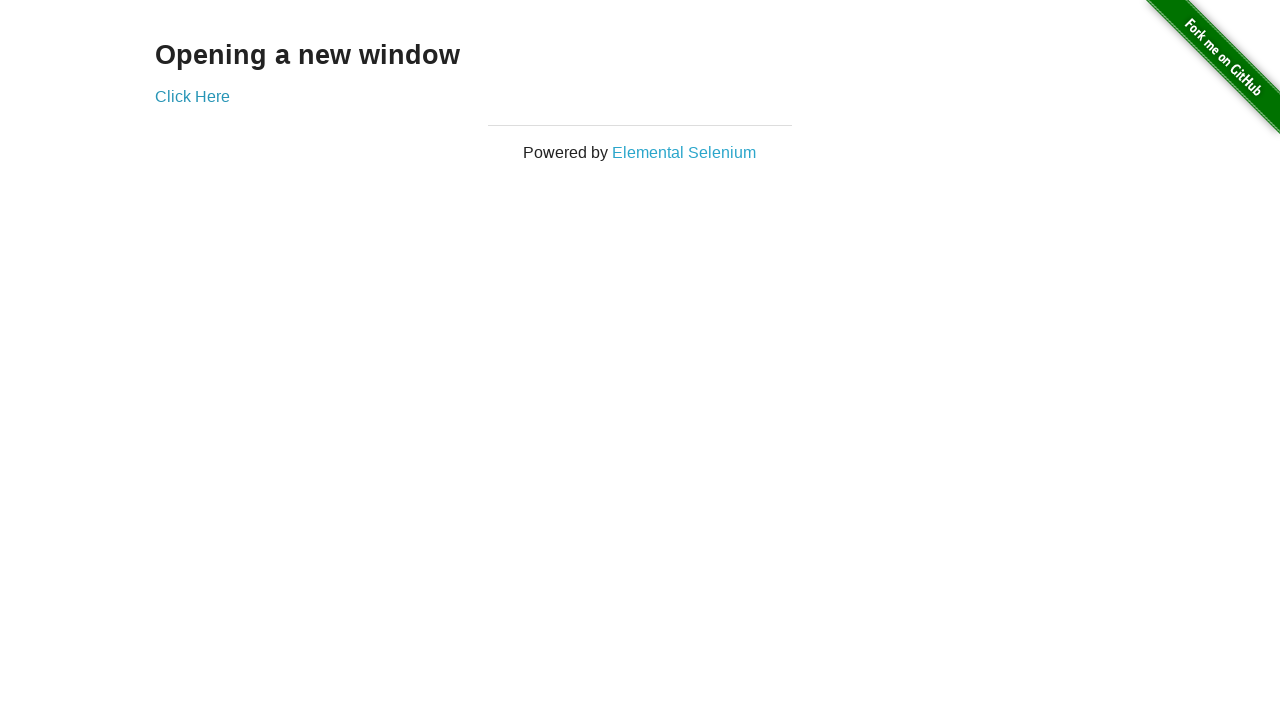